Tests that the iFrame content can be accessed and contains the expected default text

Starting URL: https://the-internet.herokuapp.com/iframe

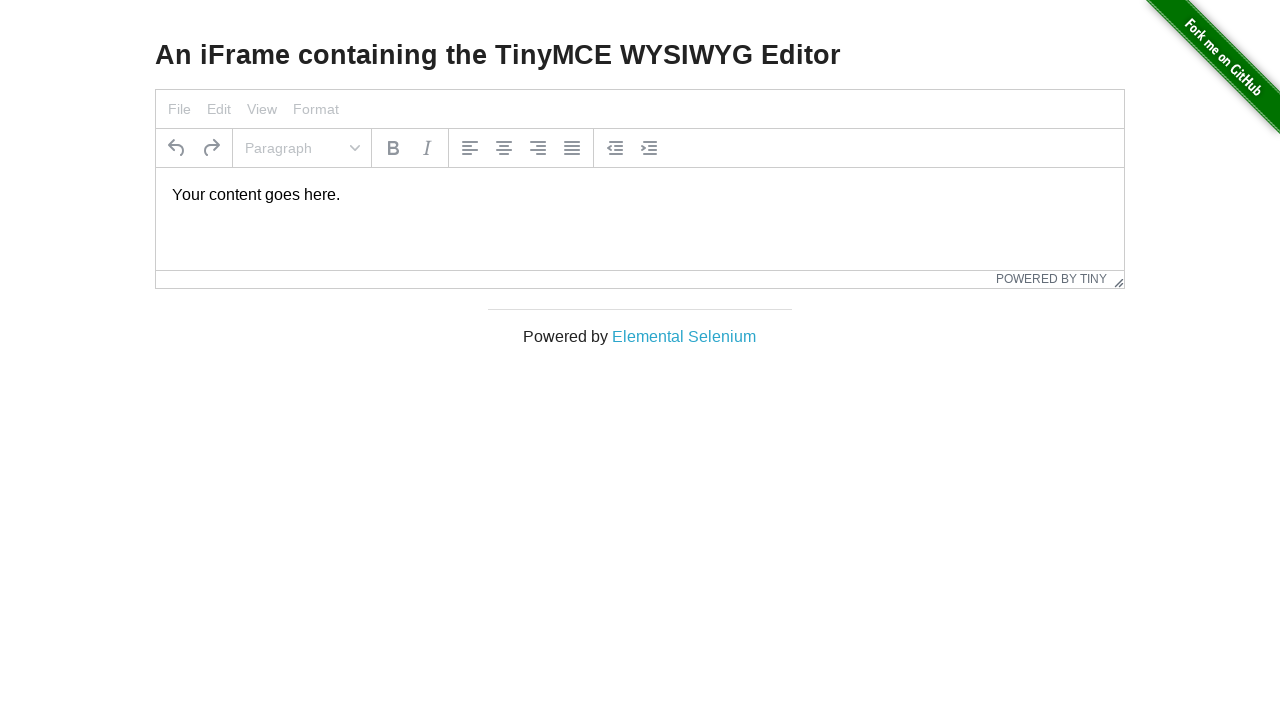

Navigated to iFrame test page
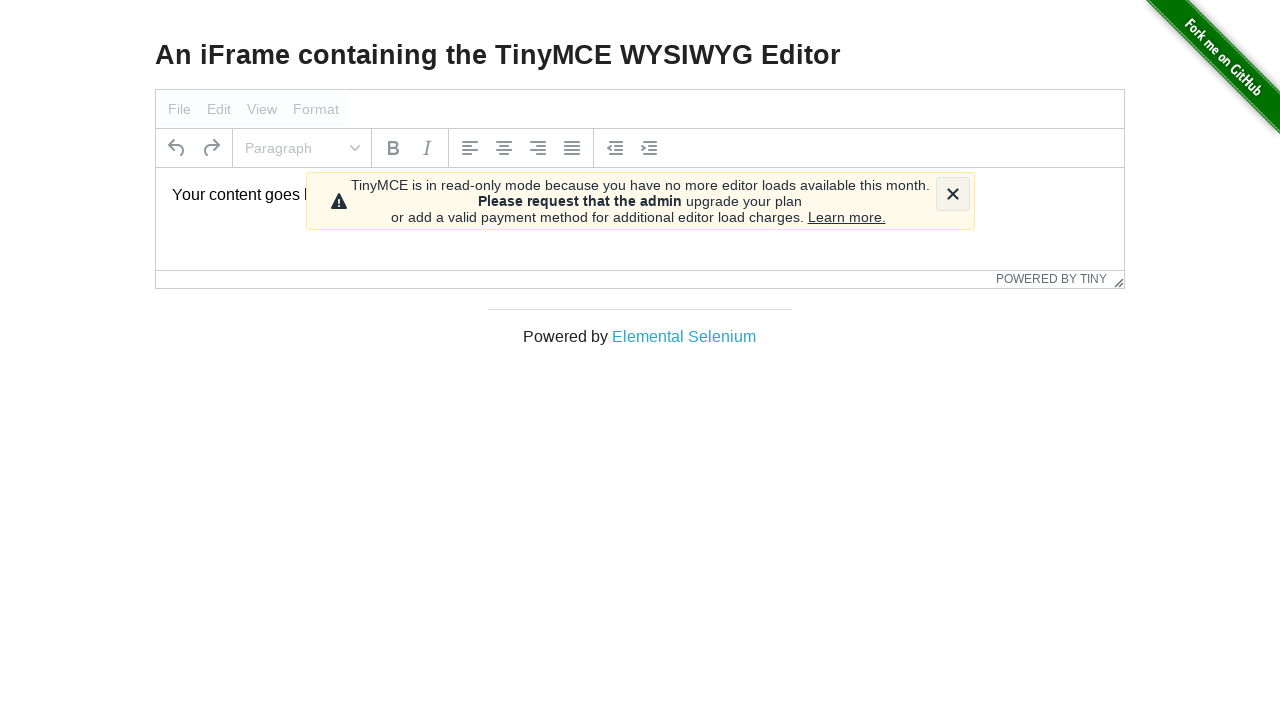

Located iFrame element with id 'mce_0_ifr'
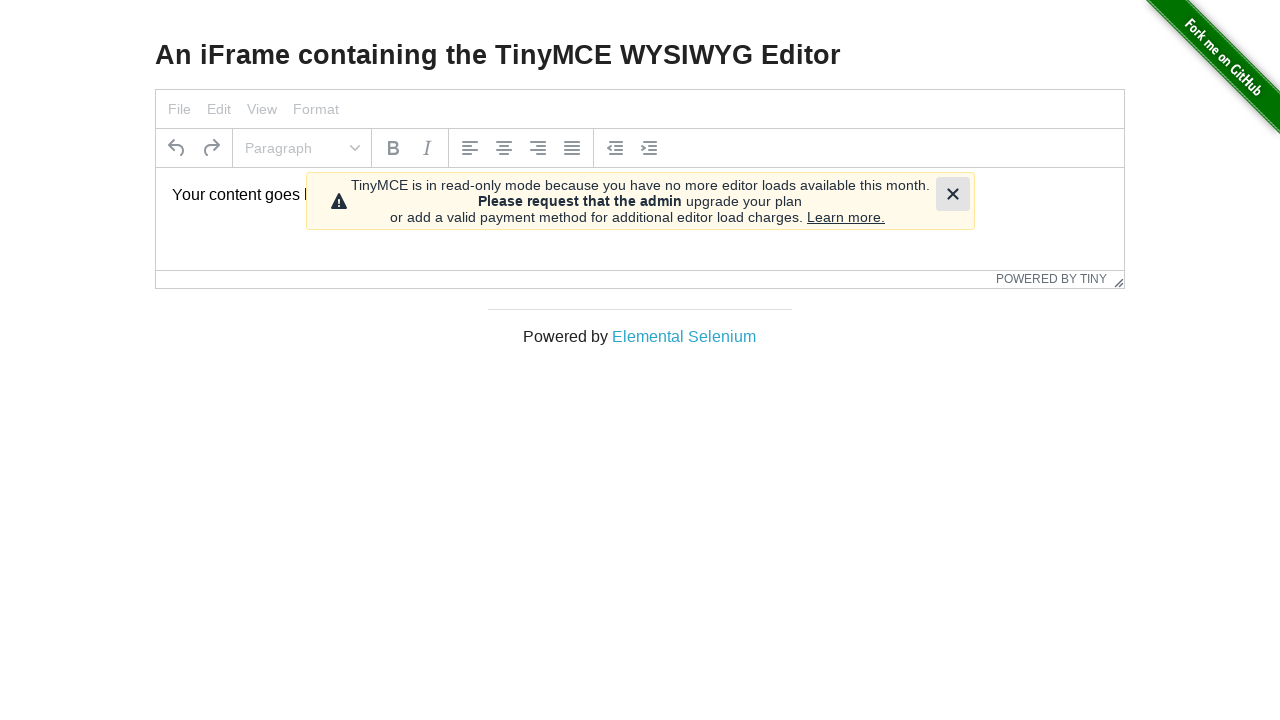

Extracted text content from iFrame element with id 'tinymce'
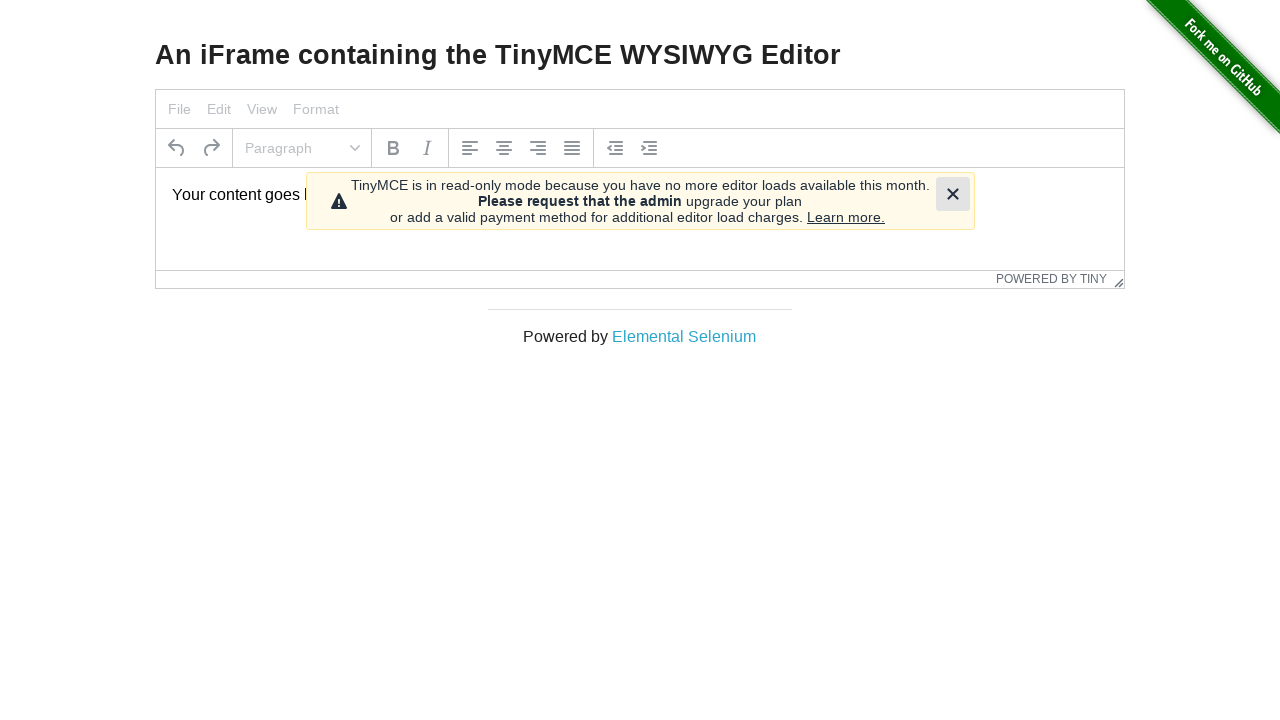

Verified iFrame content matches expected text 'Your content goes here.'
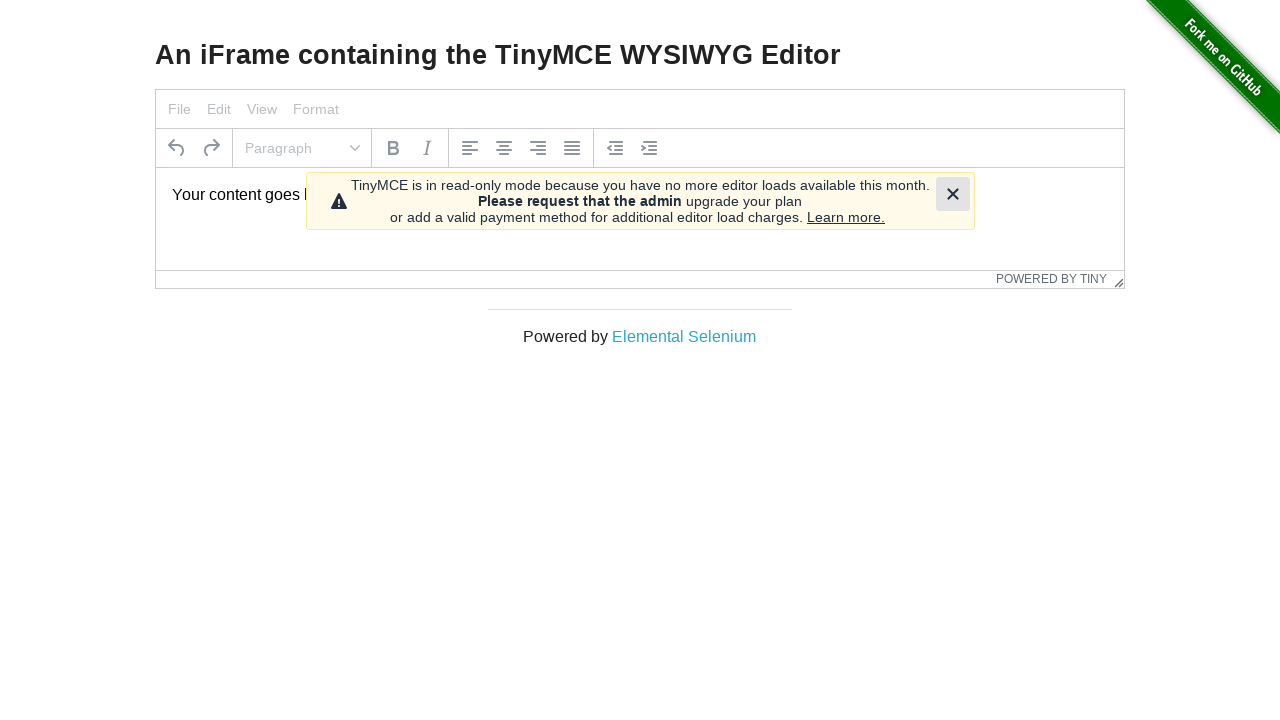

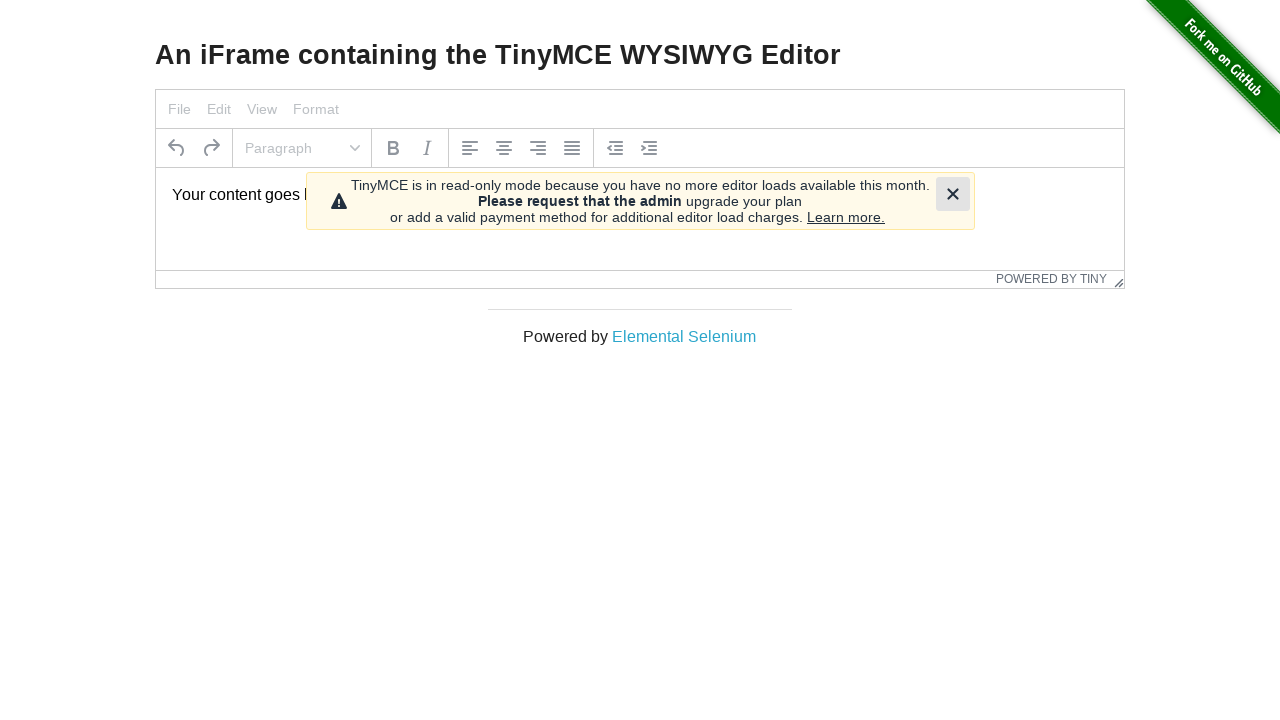